Tests dropdown selection functionality by selecting options by value, index, and visible text from a fruits dropdown

Starting URL: https://letcode.in/test

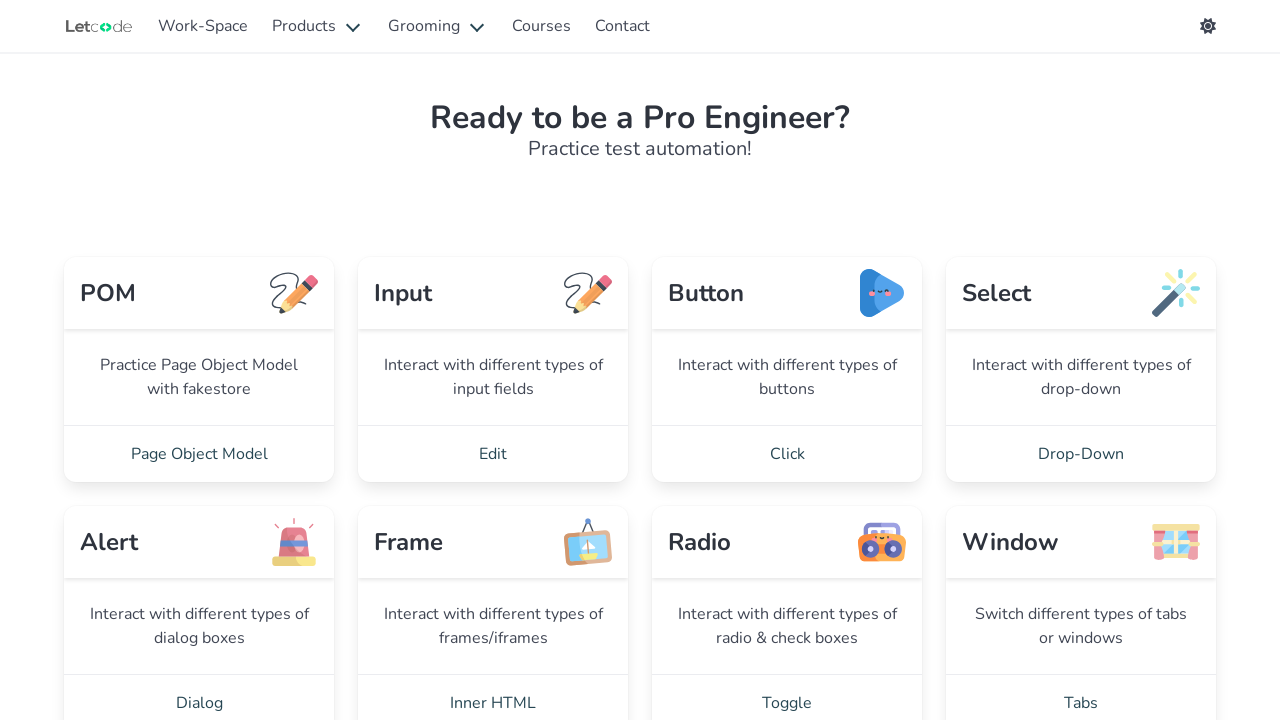

Clicked on Drop-Down link to navigate to dropdown test page at (1081, 454) on a:has-text('Drop-Down')
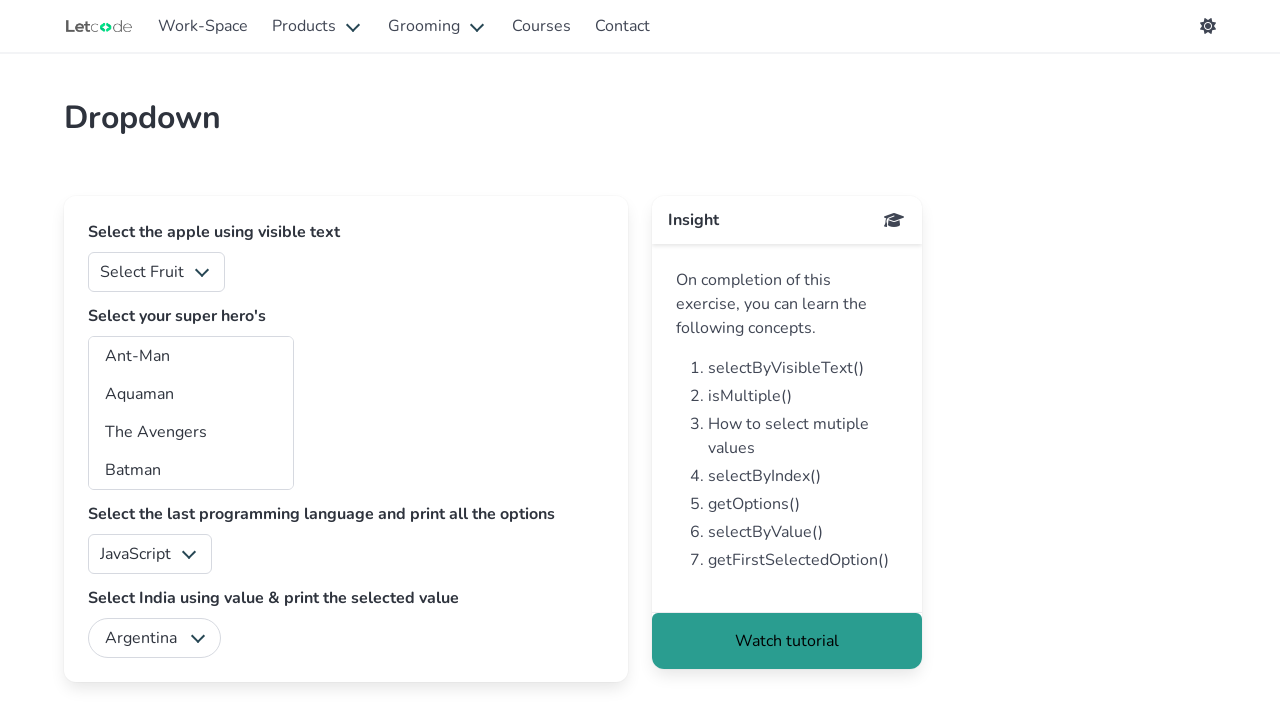

Selected fruit option by value='3' from fruits dropdown on select#fruits
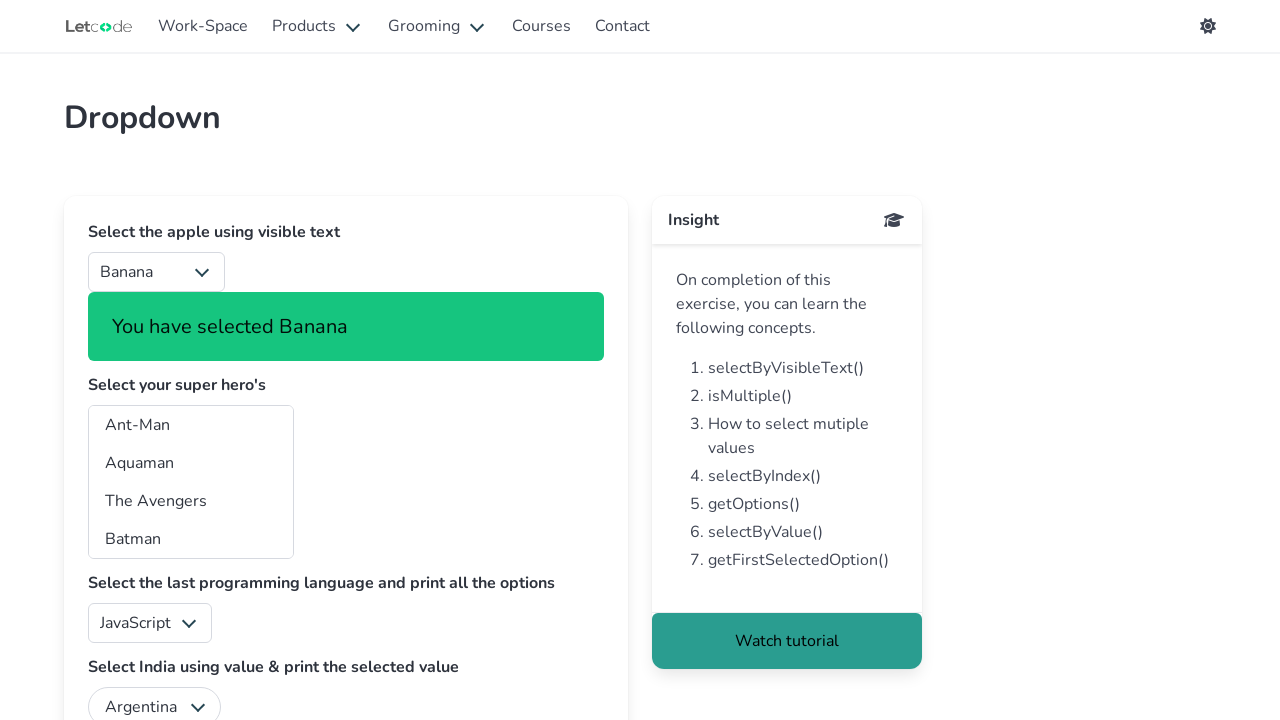

Selected fruit option by index 4 from fruits dropdown on select#fruits
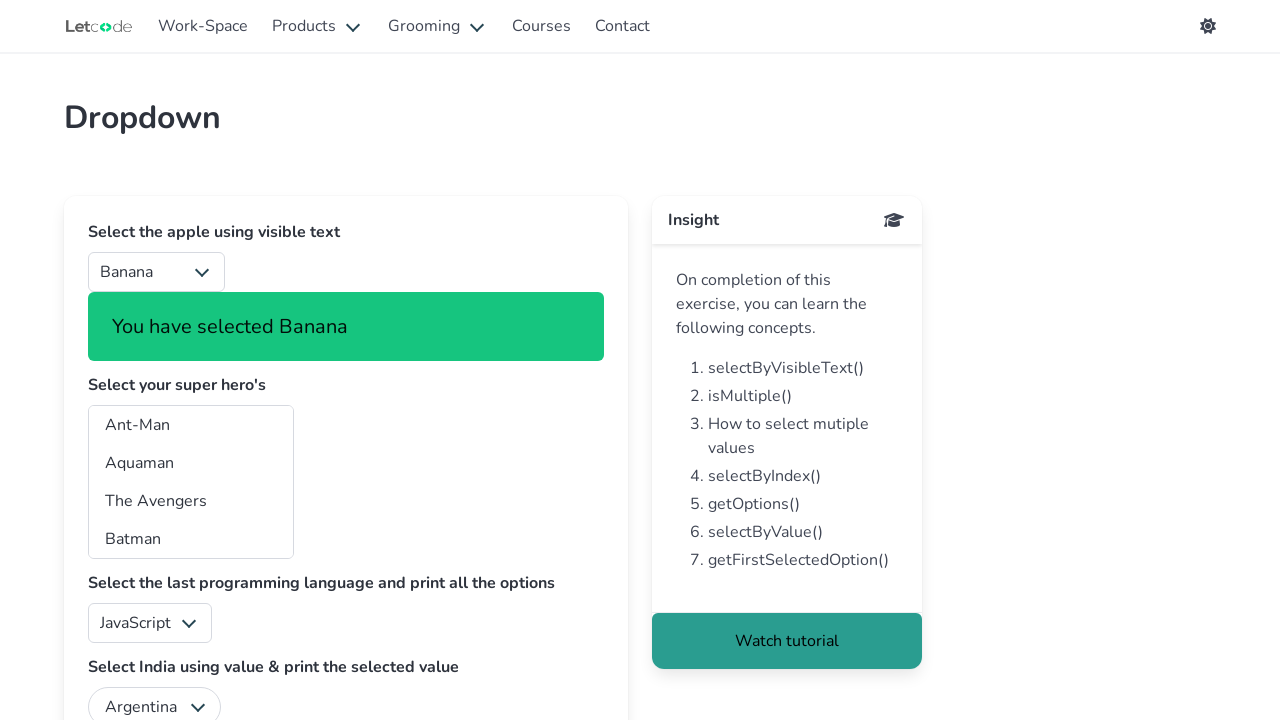

Selected 'Orange' option by visible text from fruits dropdown on select#fruits
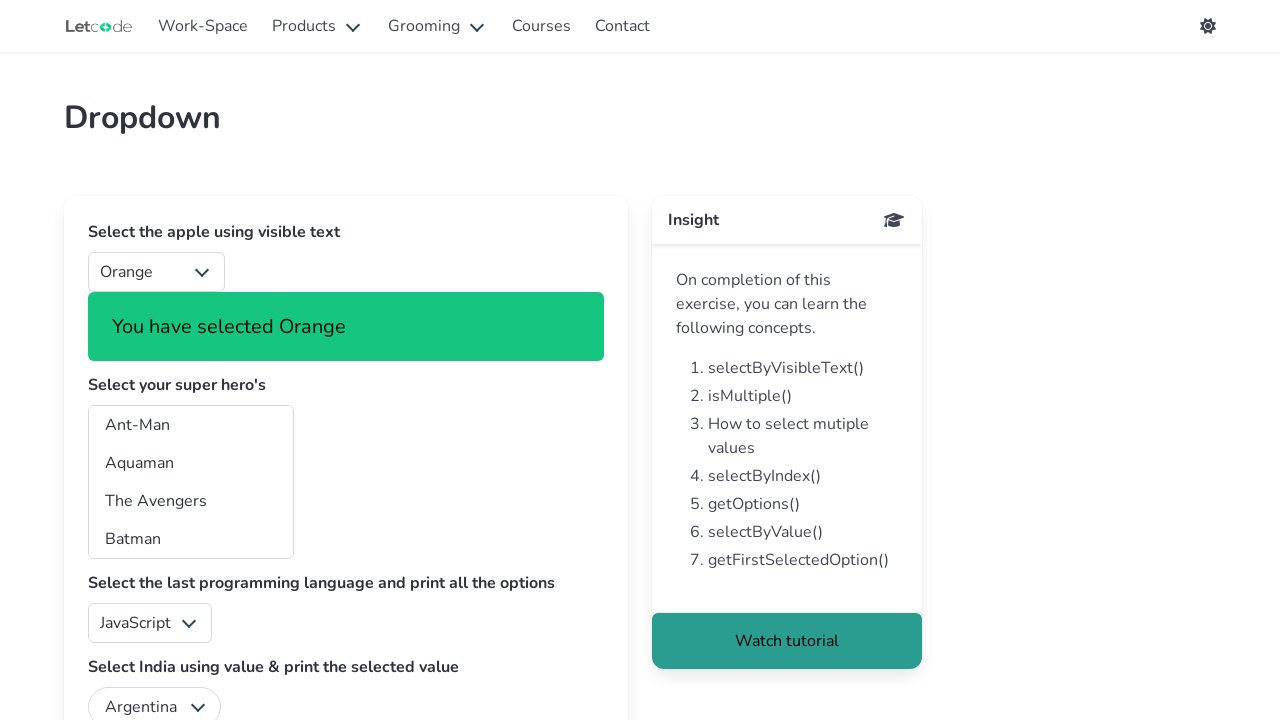

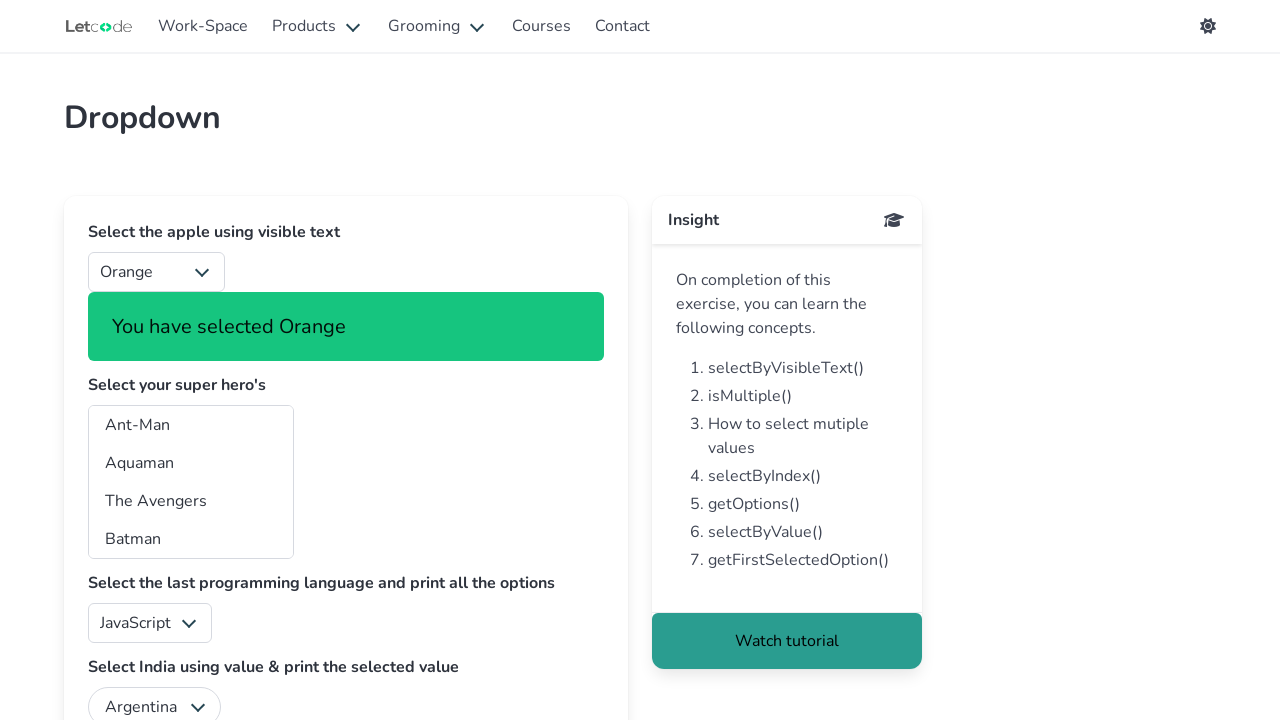